Tests right-click (context menu) functionality by performing a context click action on a button element to trigger the context menu

Starting URL: https://swisnl.github.io/jQuery-contextMenu/demo.html

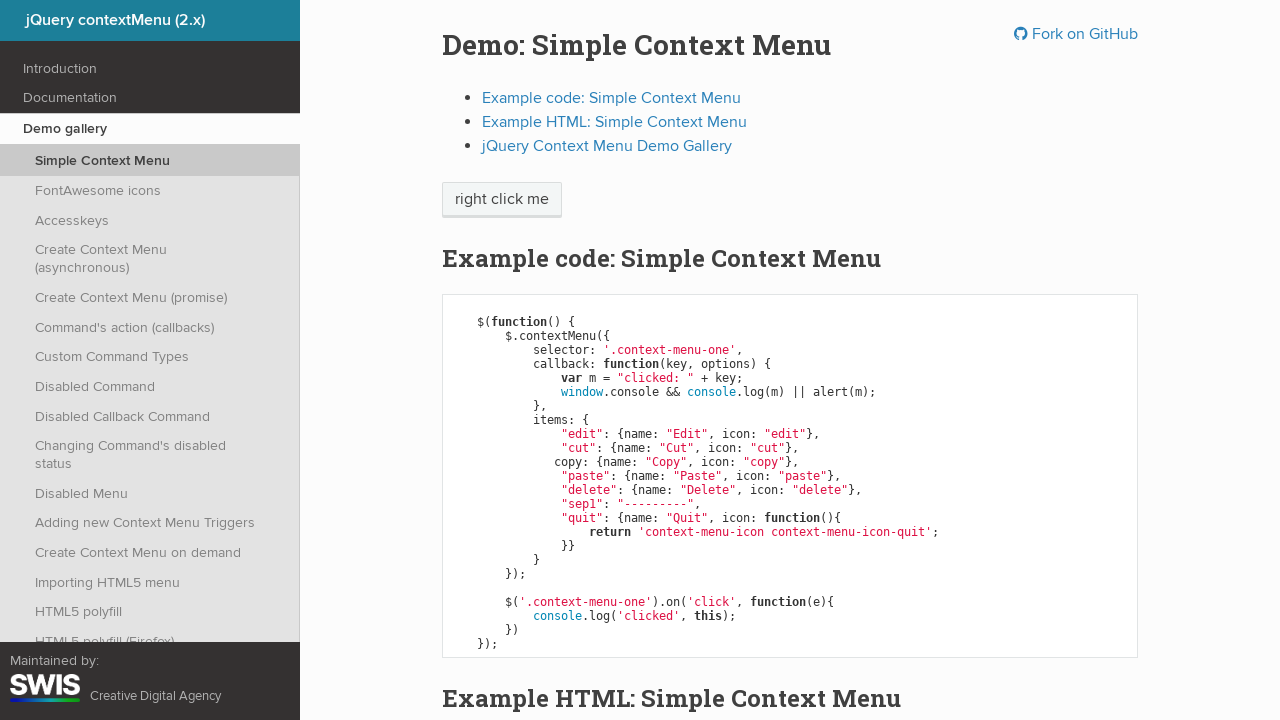

Context menu button element became visible
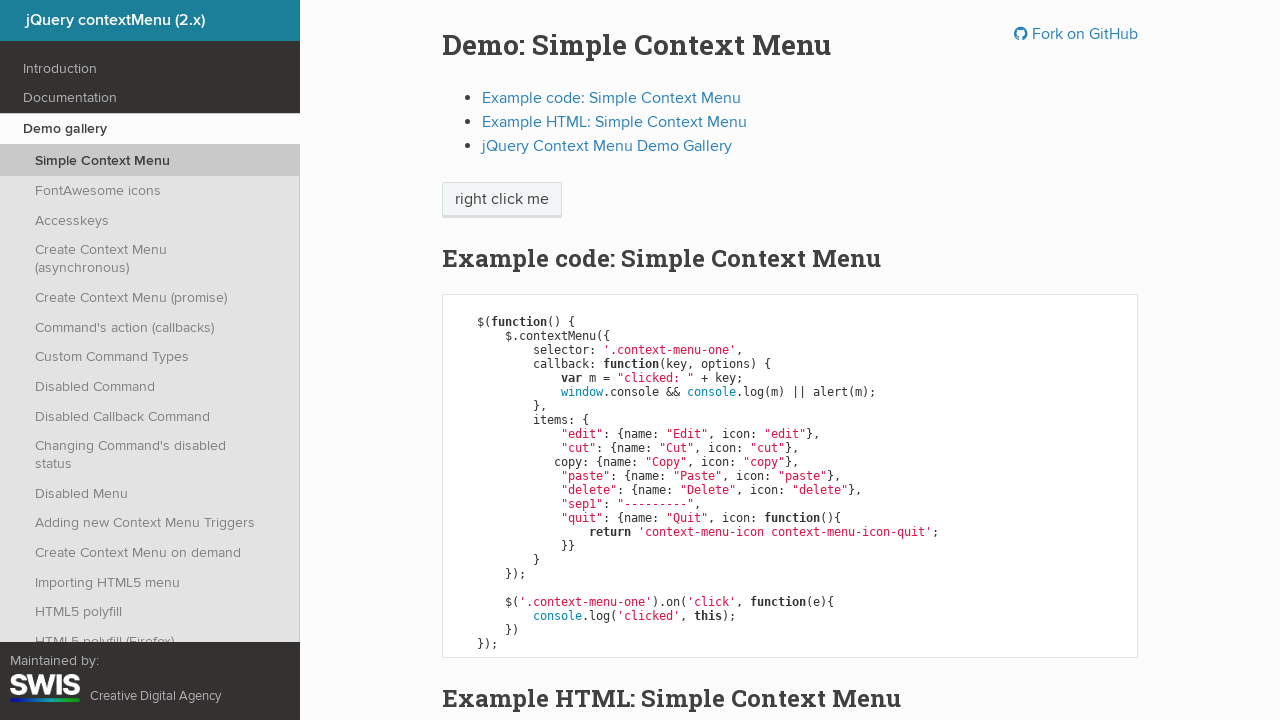

Right-clicked (context click) on the button to trigger context menu at (502, 200) on xpath=//span[@class='context-menu-one btn btn-neutral']
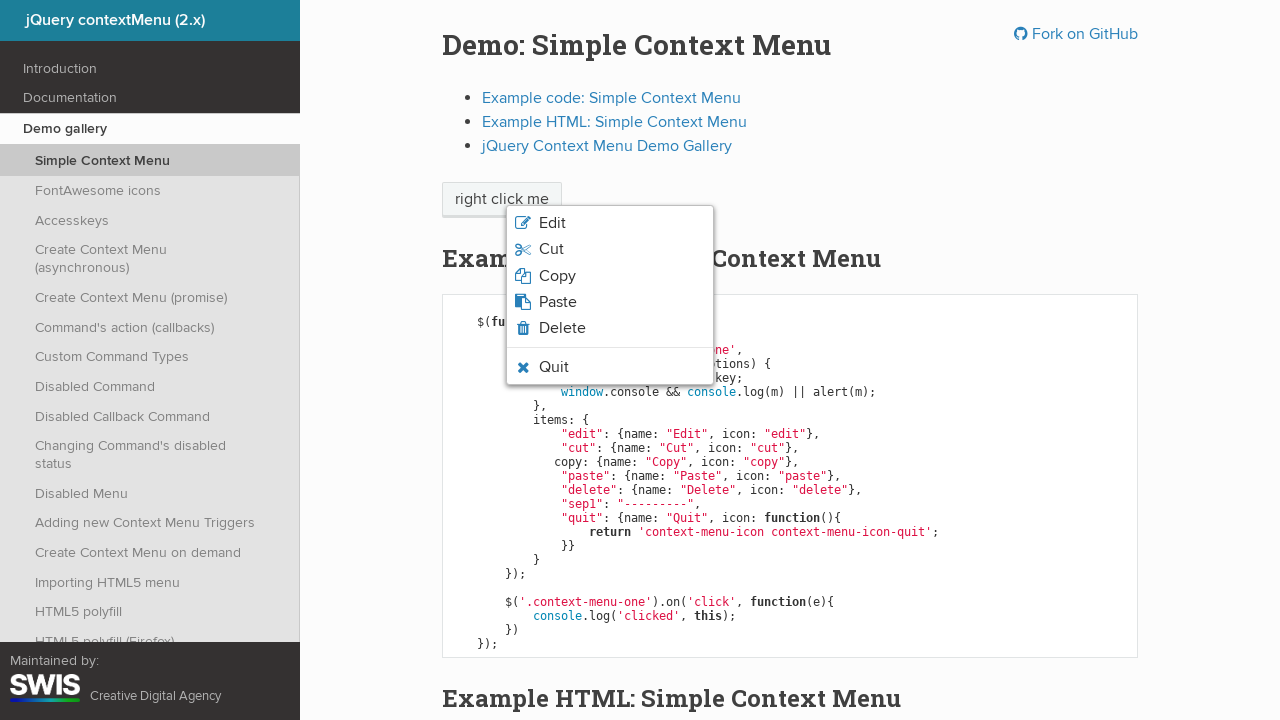

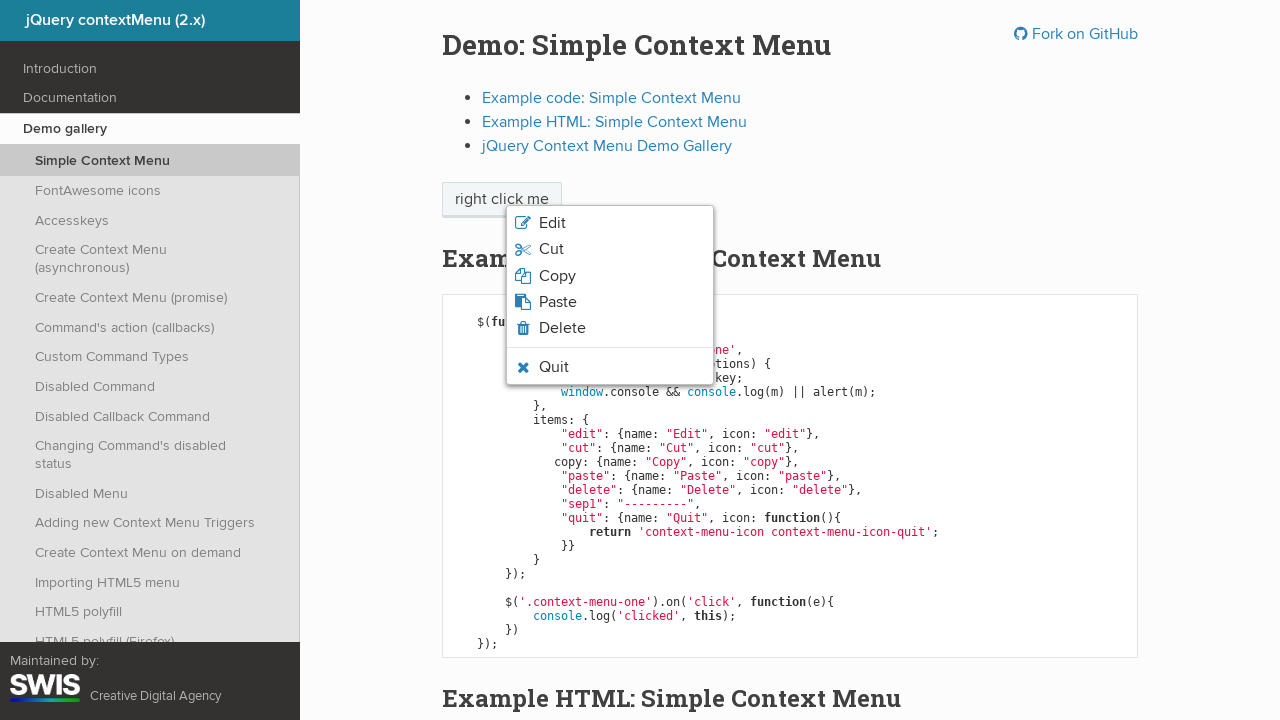